Navigates to Browse Languages, selects letter M, and reads Mathematica language details (version 2)

Starting URL: http://www.99-bottles-of-beer.net/

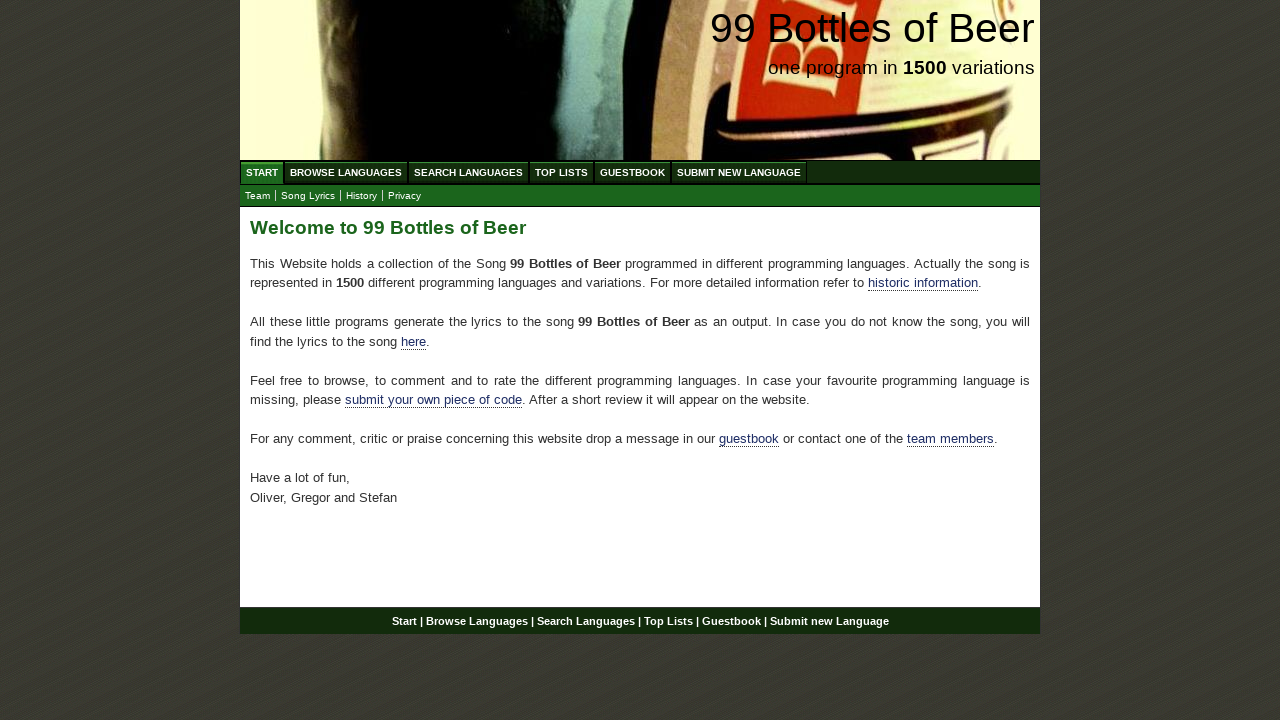

Clicked on Browse Languages menu item at (346, 172) on xpath=//ul[@id='menu']/li/a[@href='/abc.html']
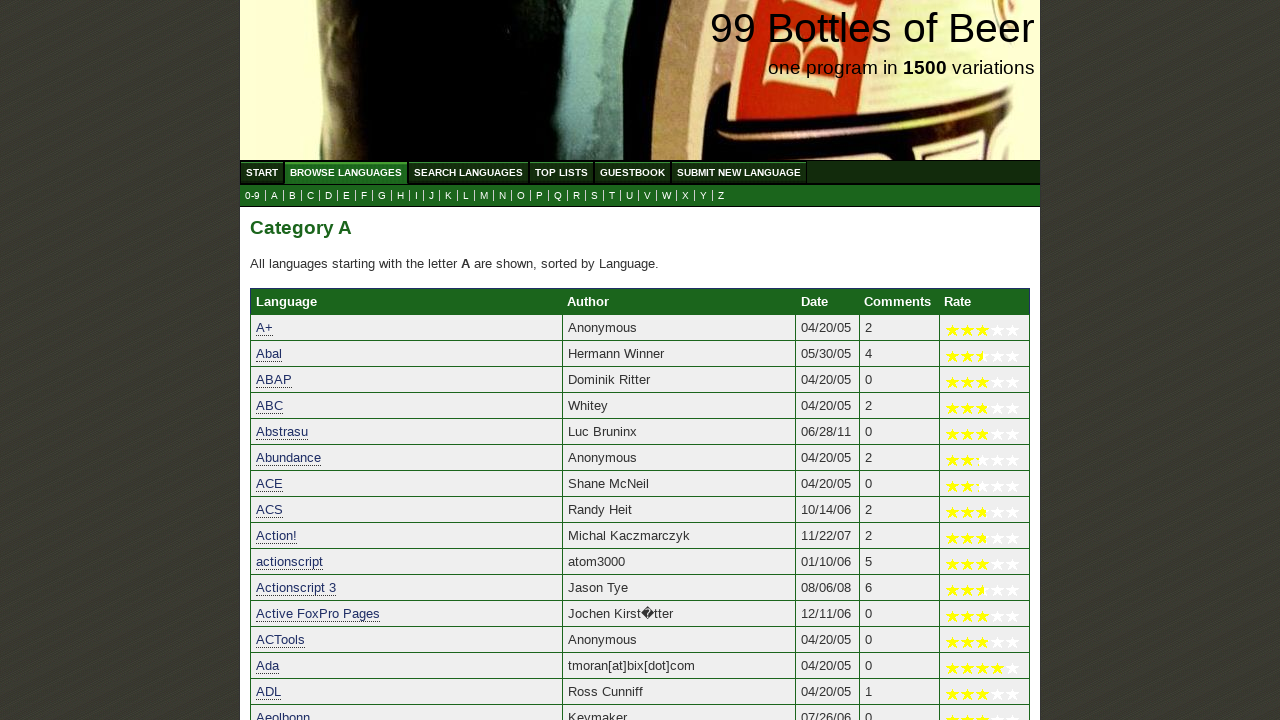

Clicked on letter M in the submenu at (484, 196) on xpath=//ul[@id='submenu']/li/a[@href='m.html']
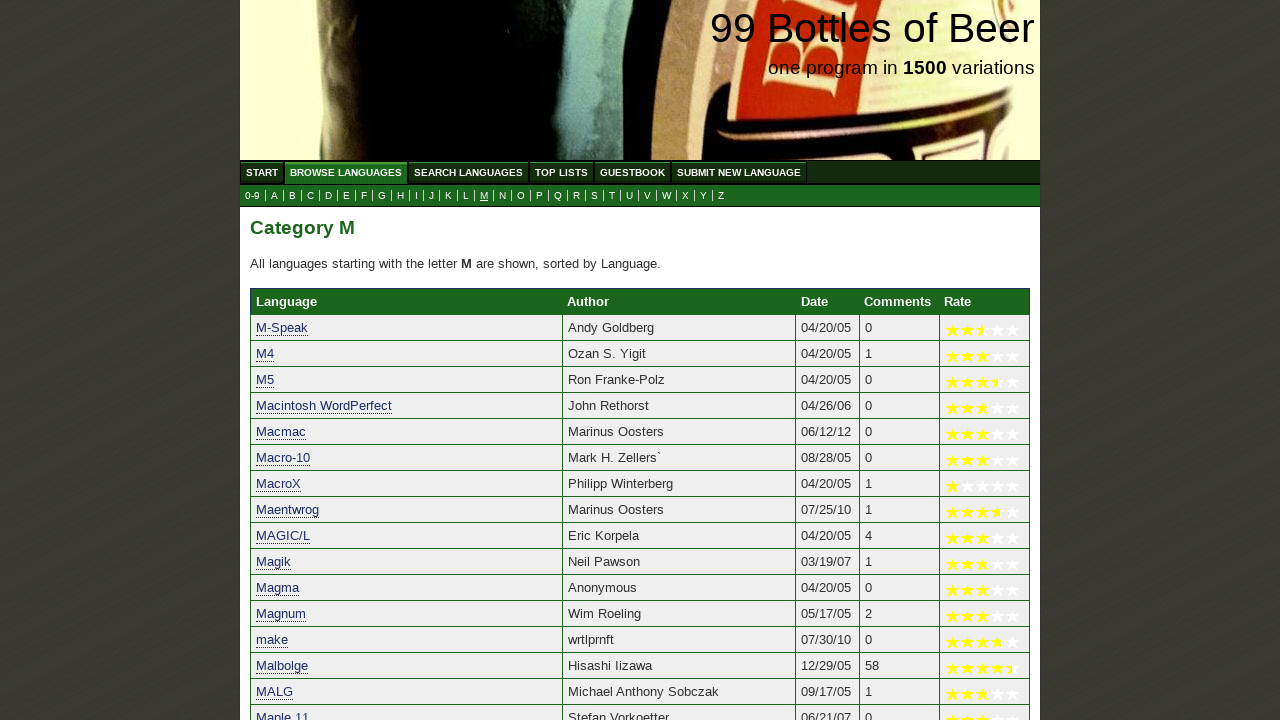

Language table with Mathematica entry loaded (row 22 visible)
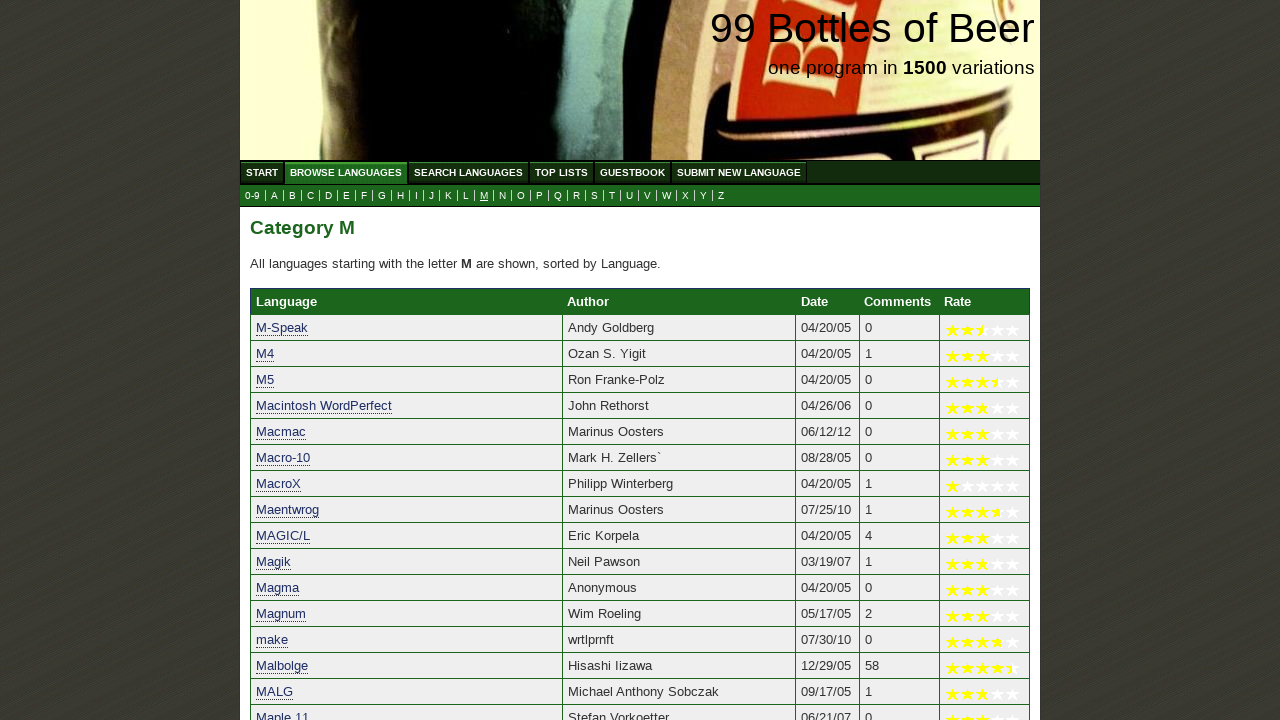

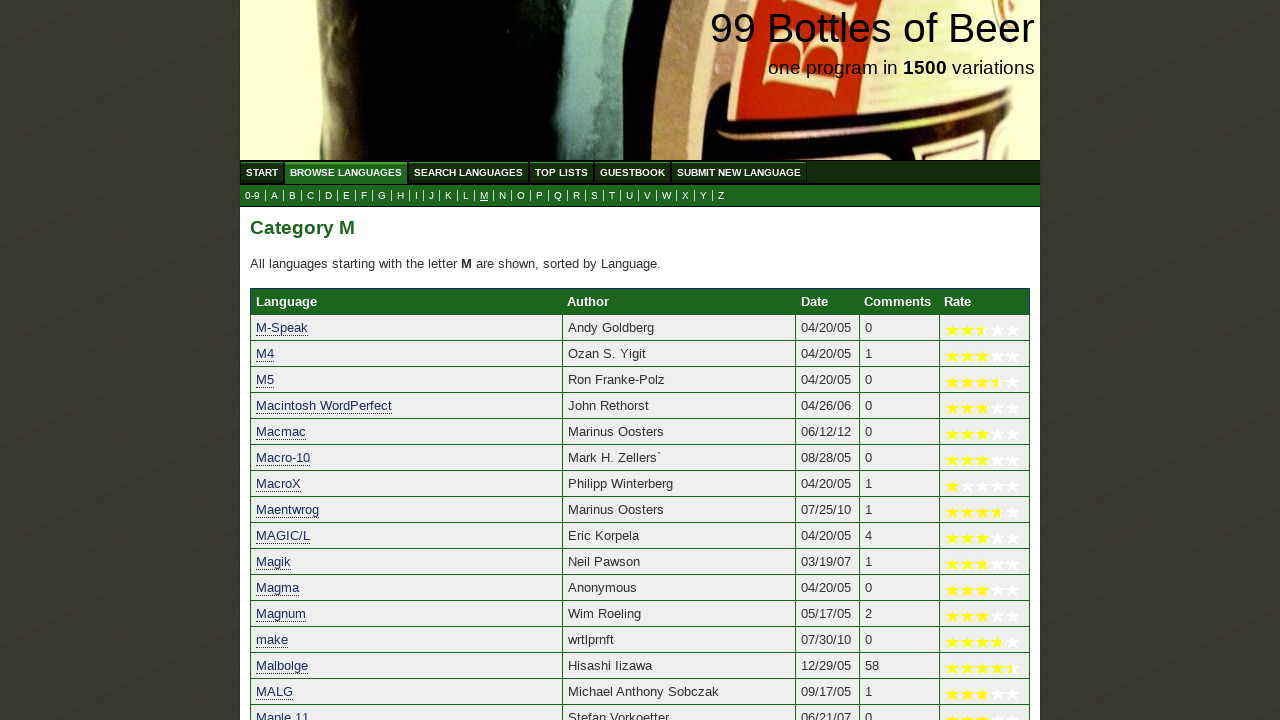